Tests drag and drop functionality by dragging an element to a drop zone and verifying the "Dropped!" text appears

Starting URL: https://demoqa.com/droppable

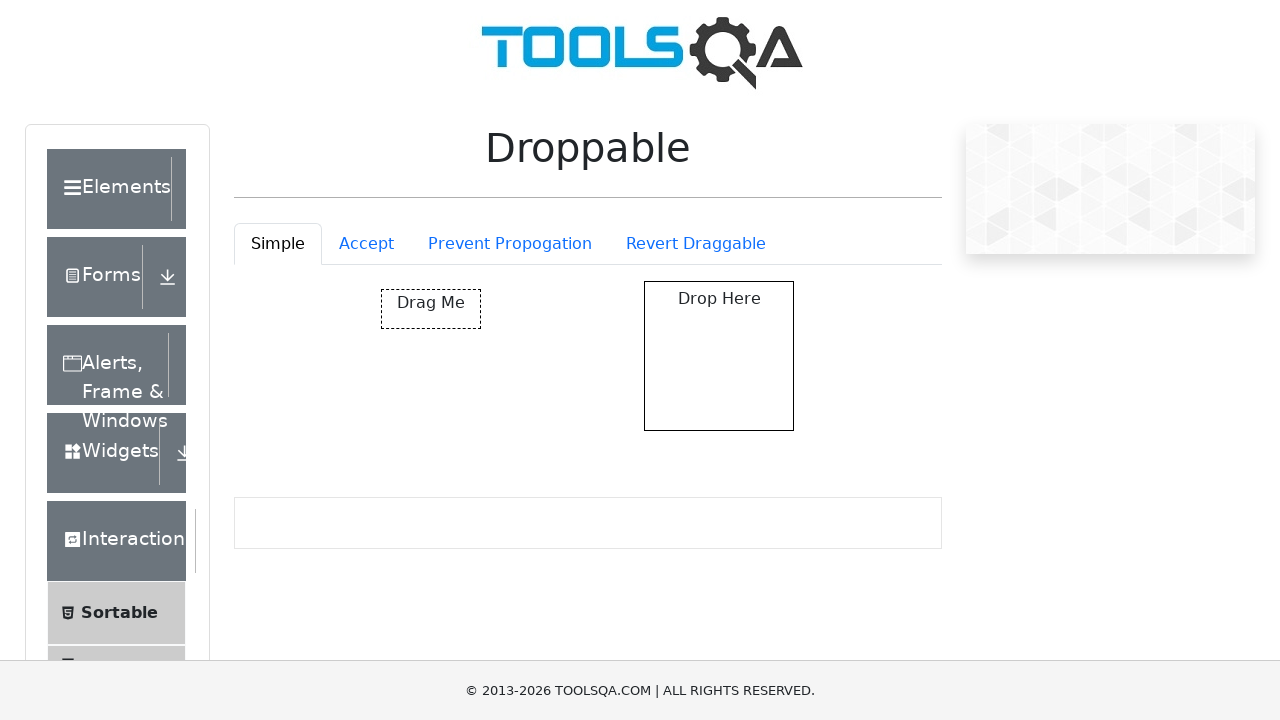

Located draggable element with id 'draggable'
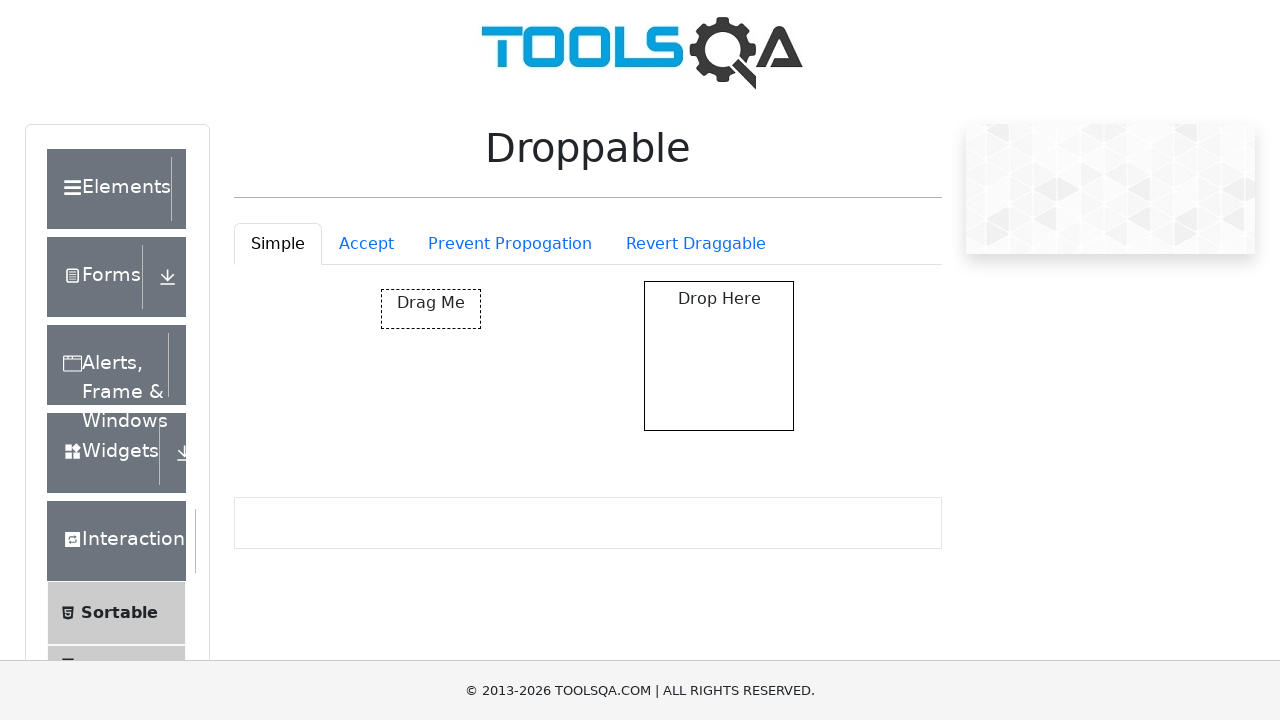

Located drop zone area
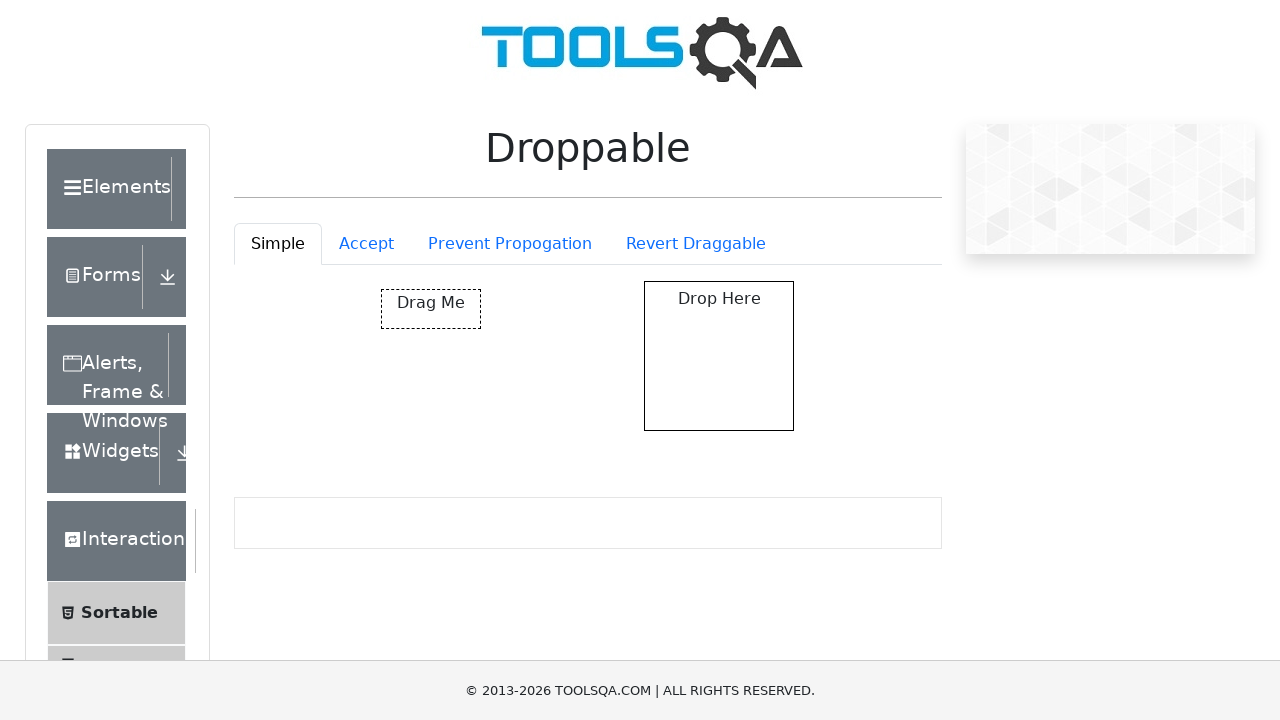

Dragged element to drop zone at (719, 356)
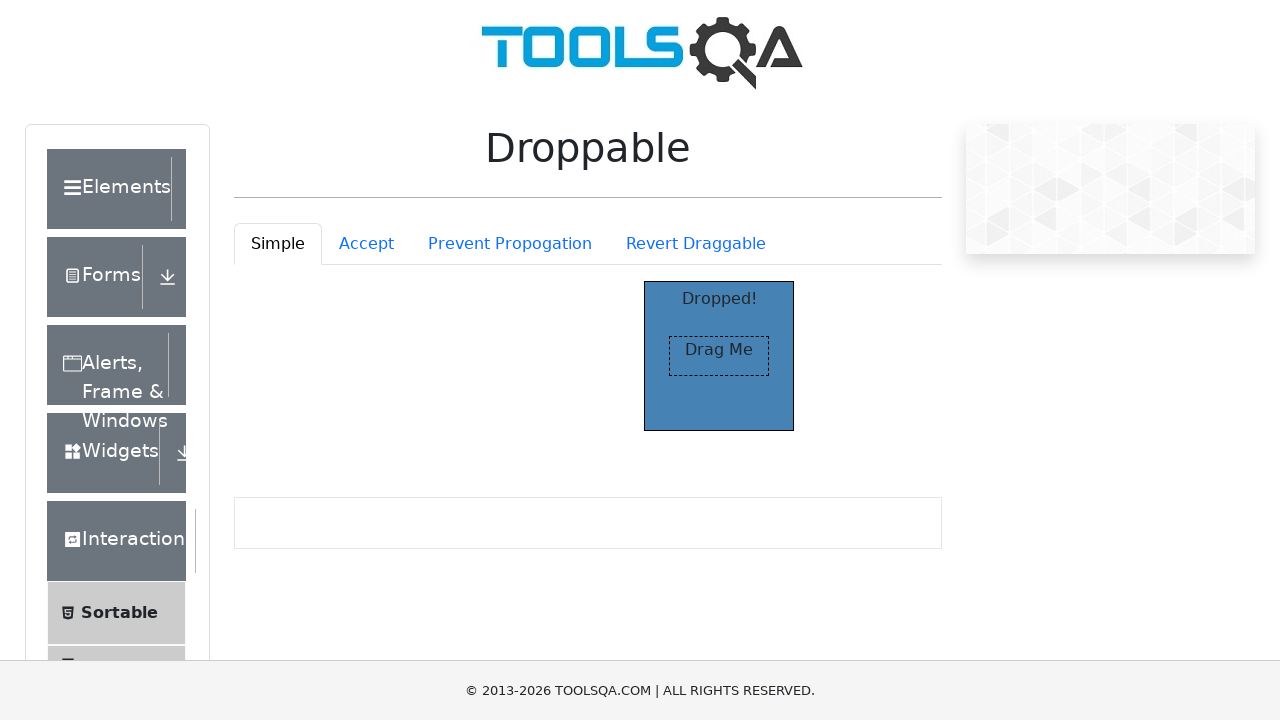

Located the dropped text element
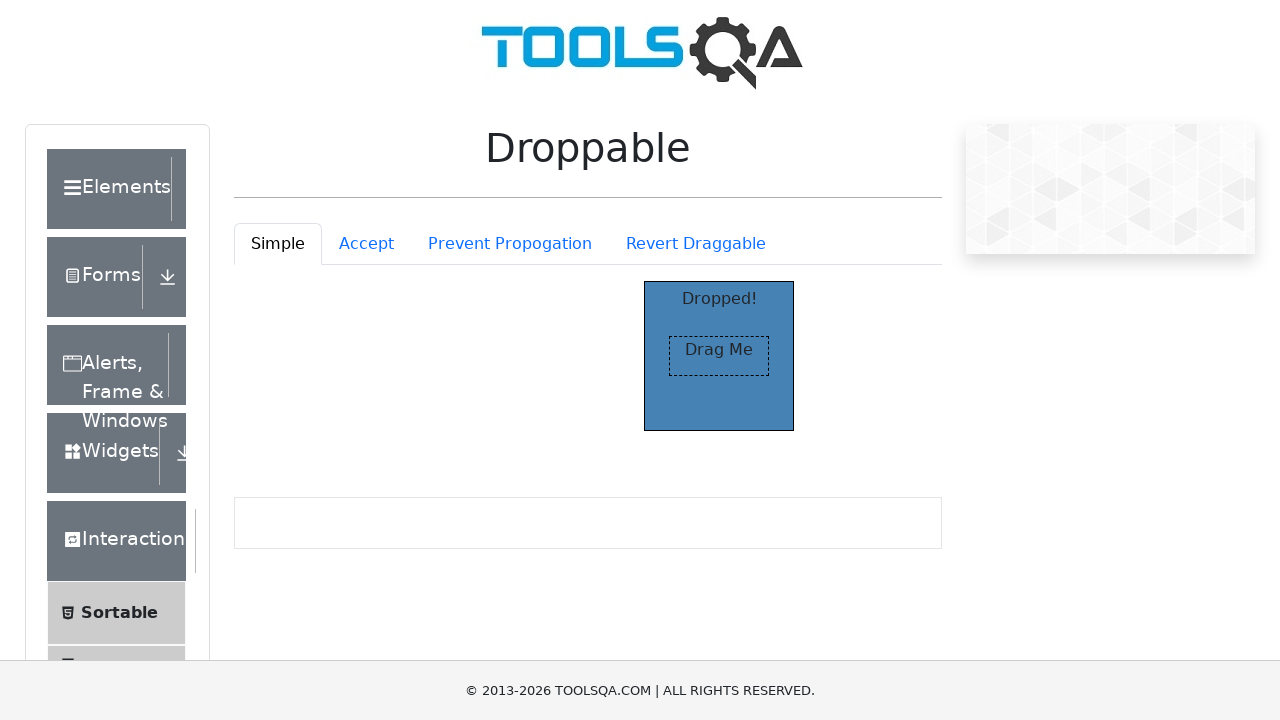

Verified 'Dropped!' text appeared after drag and drop
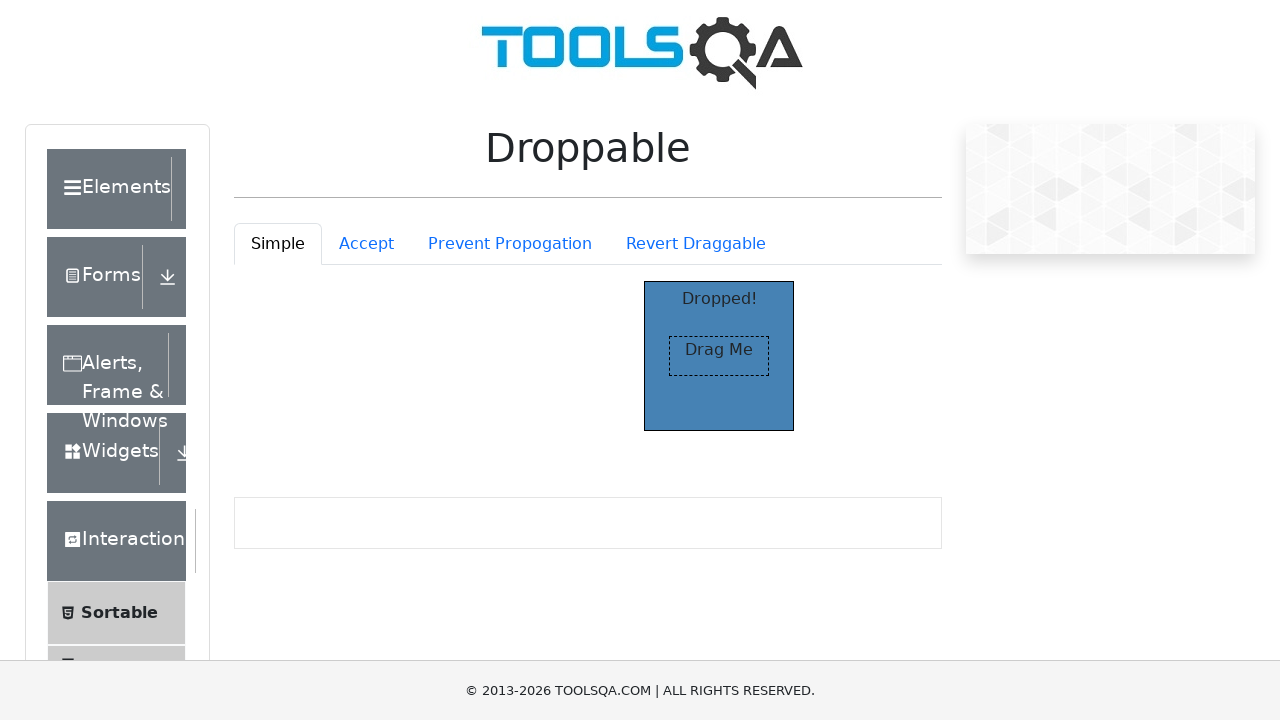

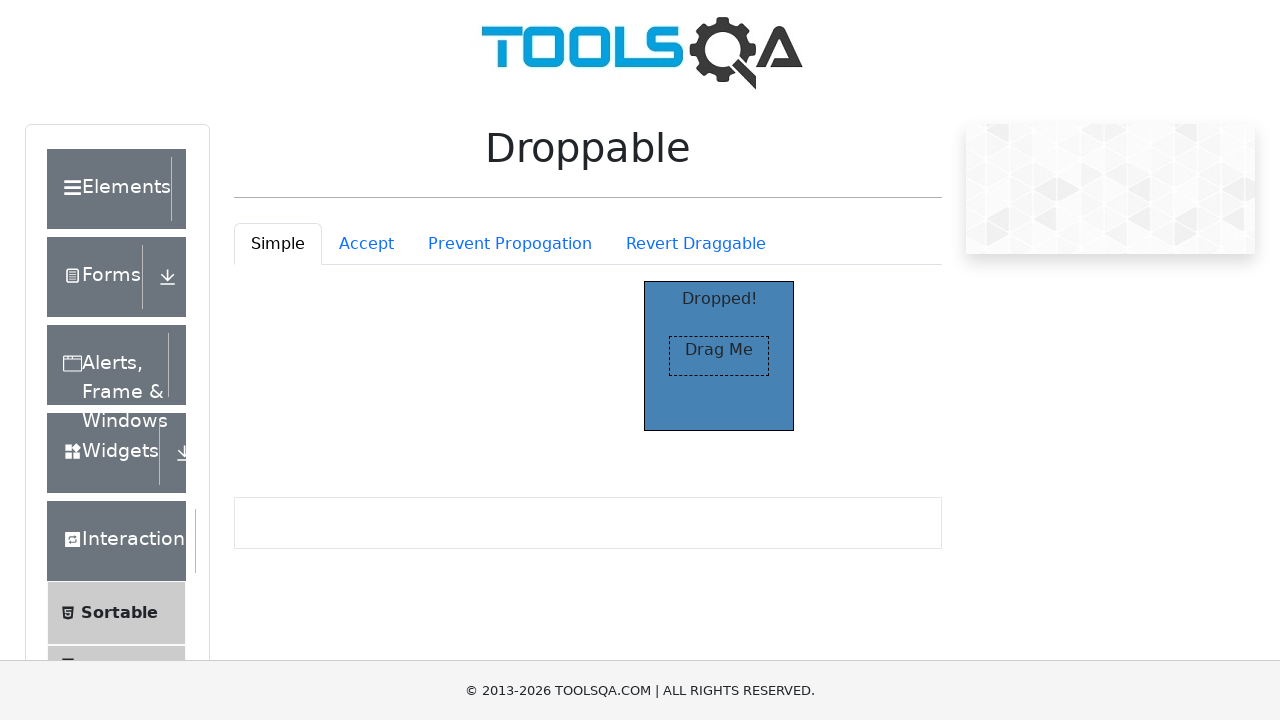